Tests that entering a number above 100 displays the error message "Number is too big"

Starting URL: https://kristinek.github.io/site/tasks/enter_a_number

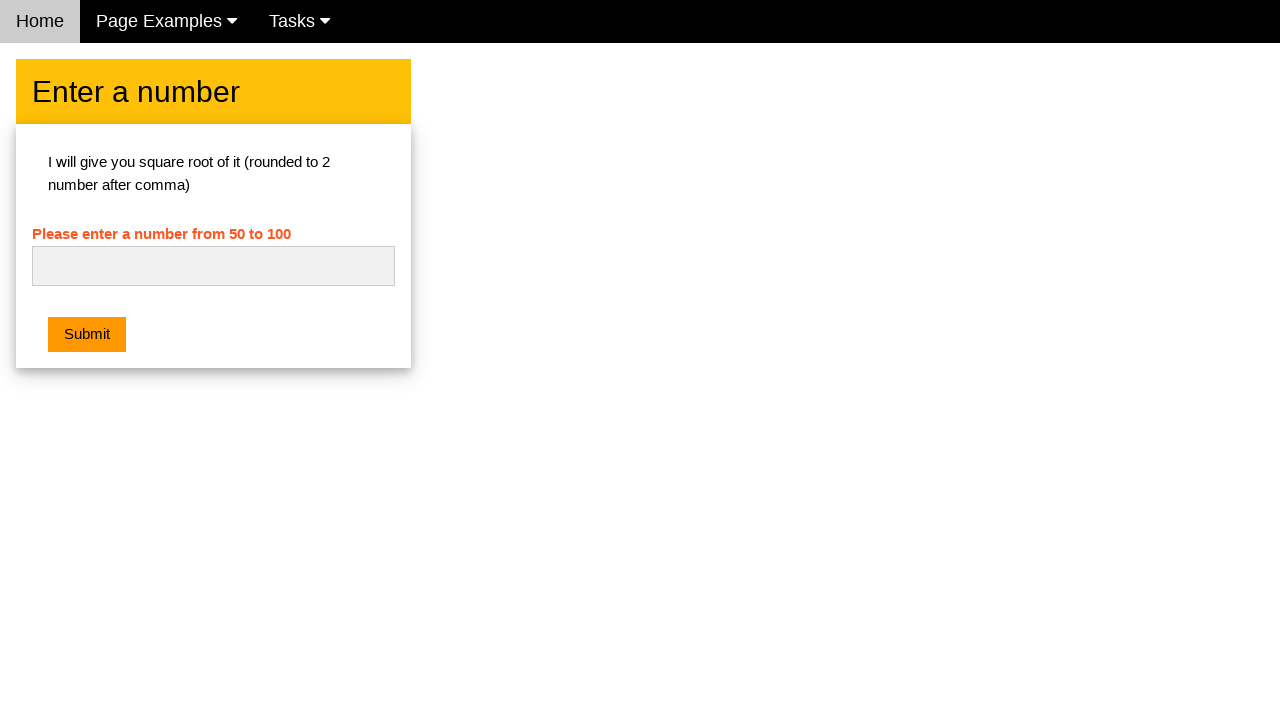

Navigated to the enter a number task page
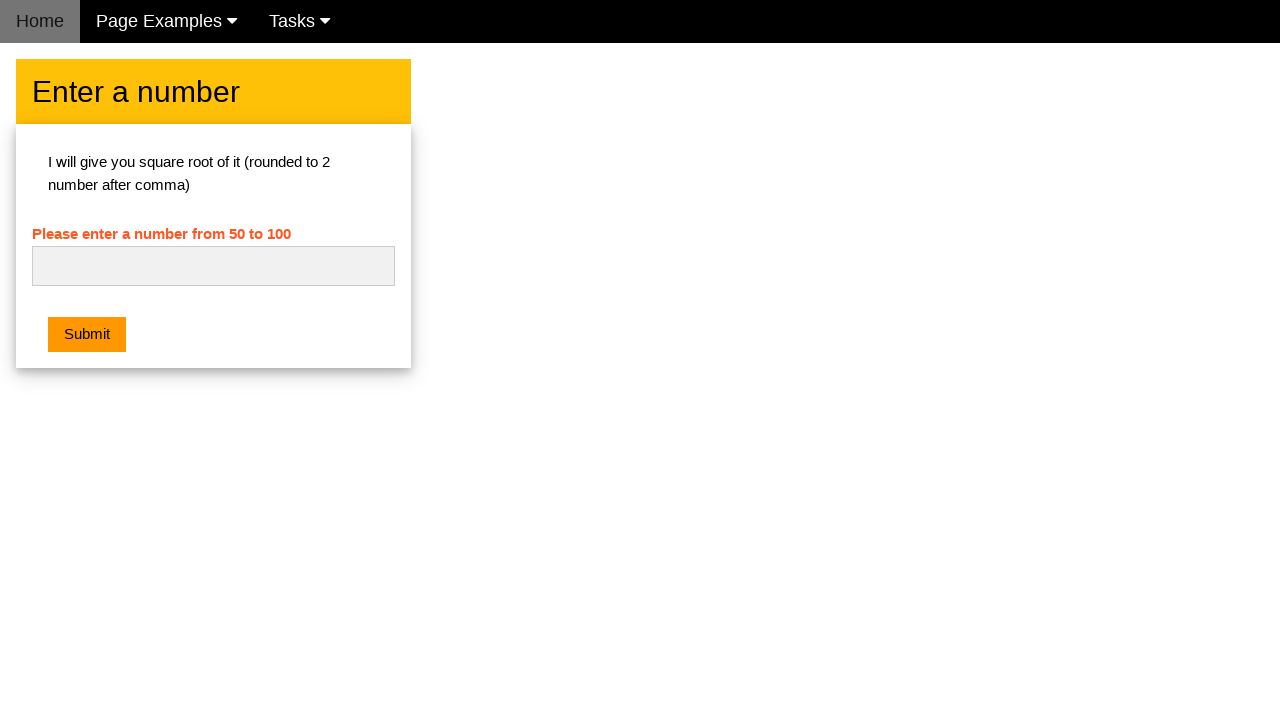

Filled number input field with '111' (above 100) on #numb
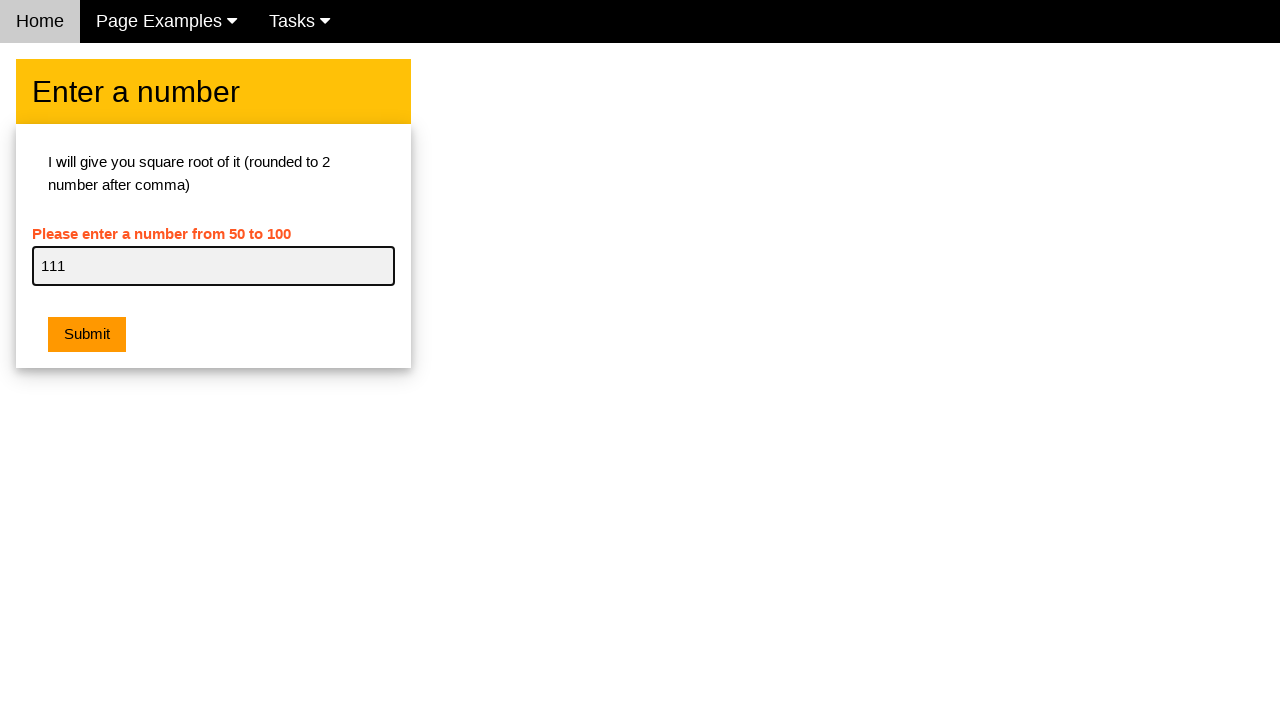

Clicked the submit button at (87, 335) on button
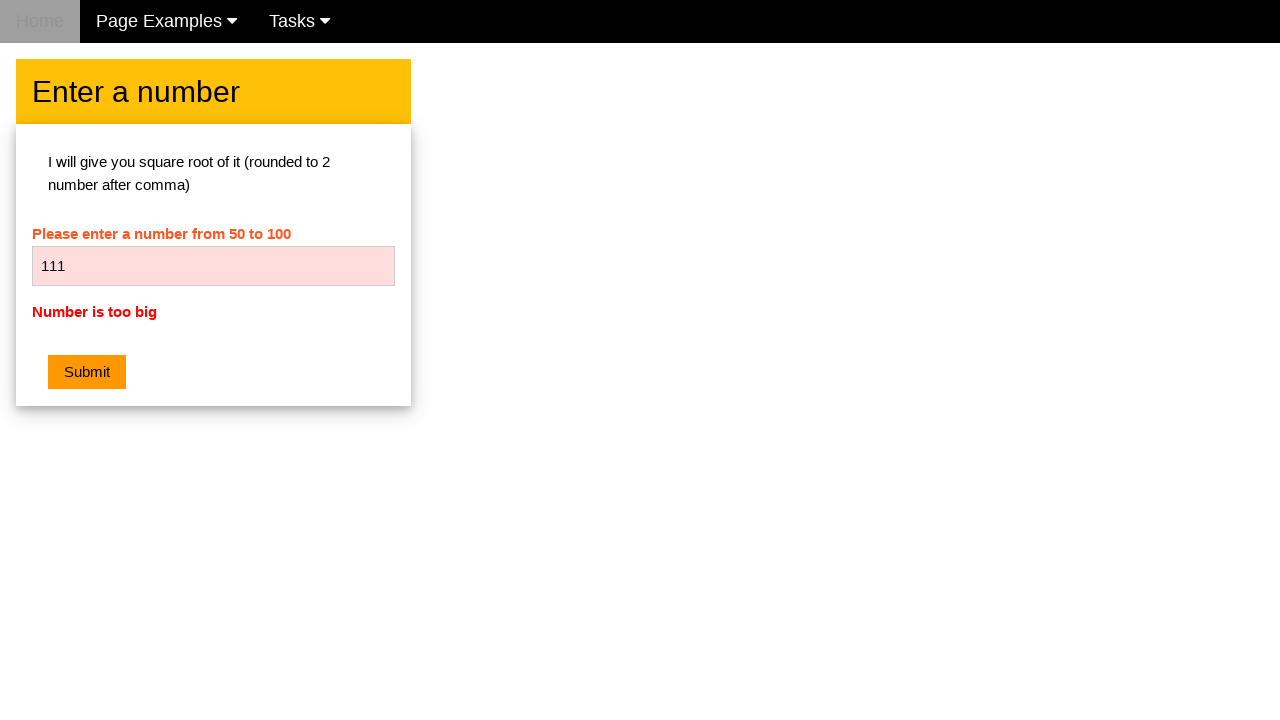

Retrieved error message text
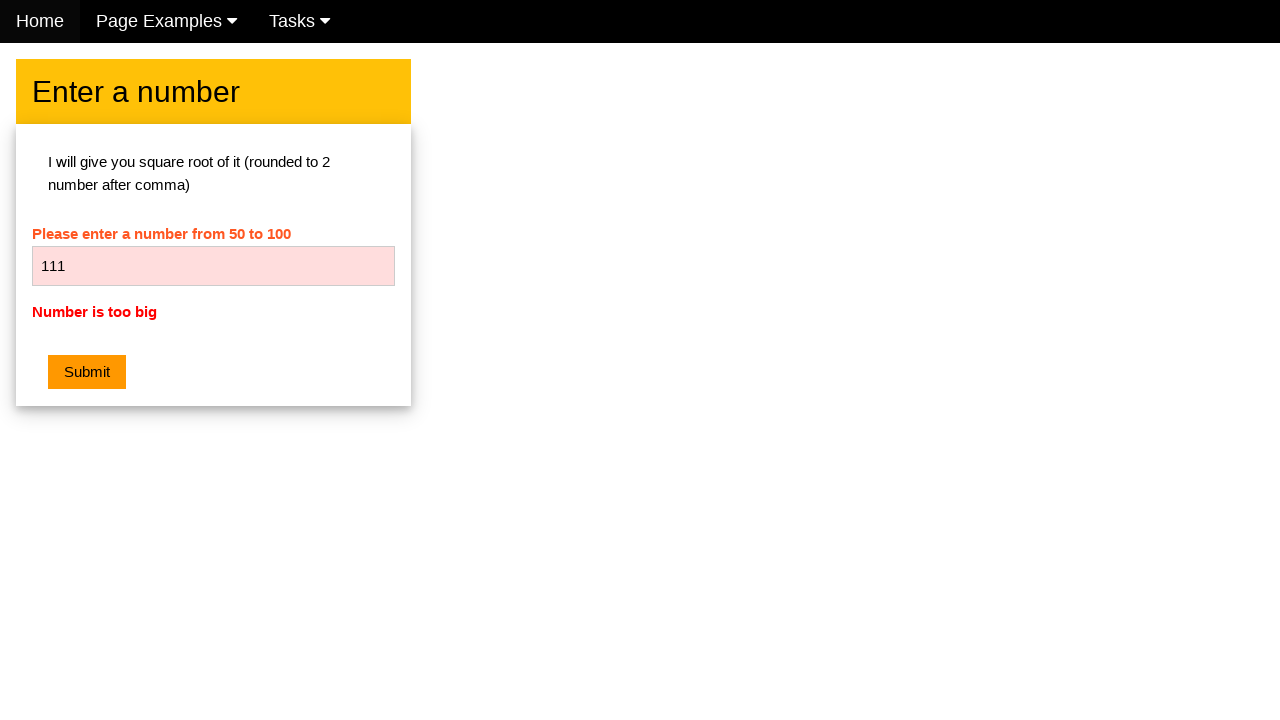

Verified error message 'Number is too big' is displayed
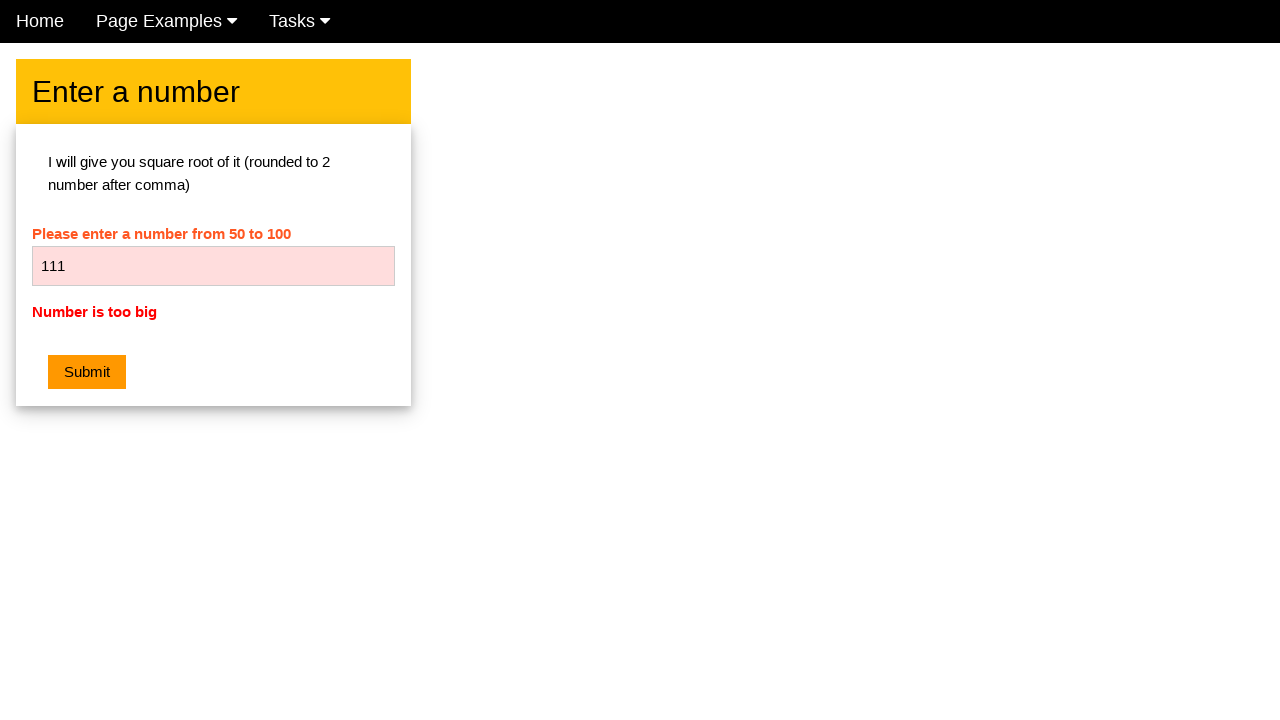

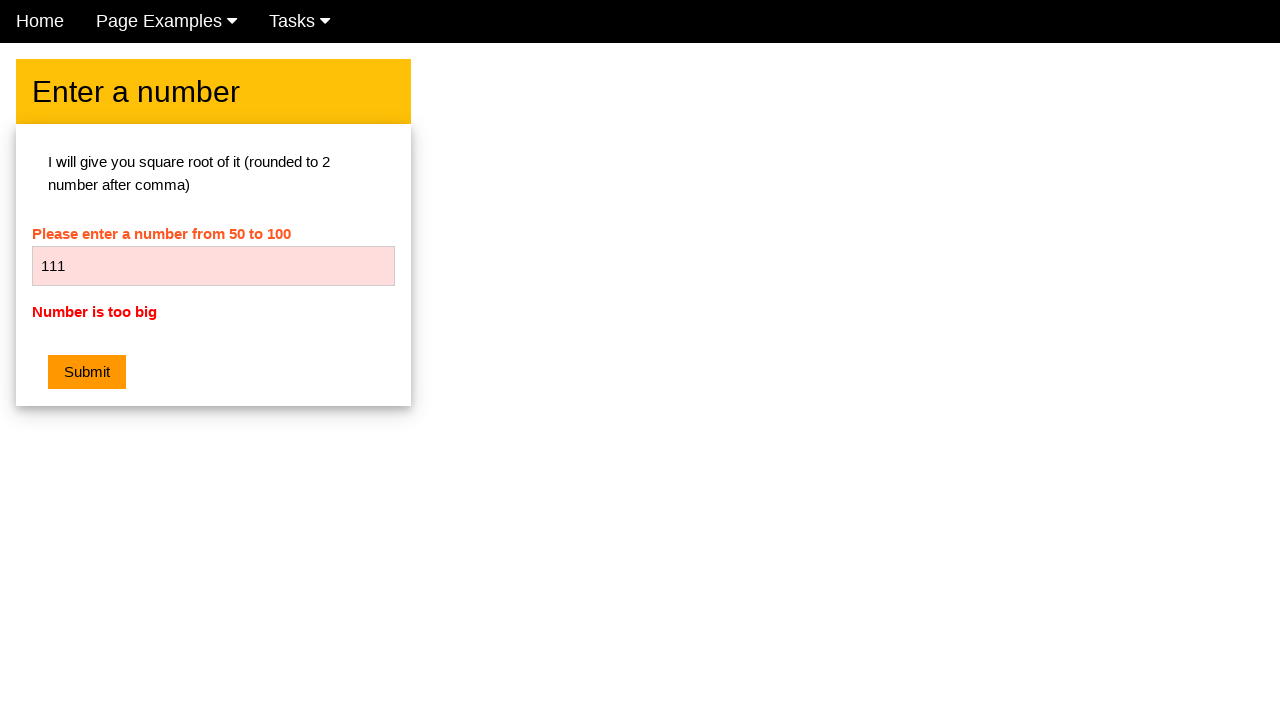